Tests alert dialog functionality by navigating to the Cancel tab, triggering an alert, and dismissing it

Starting URL: https://demo.automationtesting.in/Alerts.html

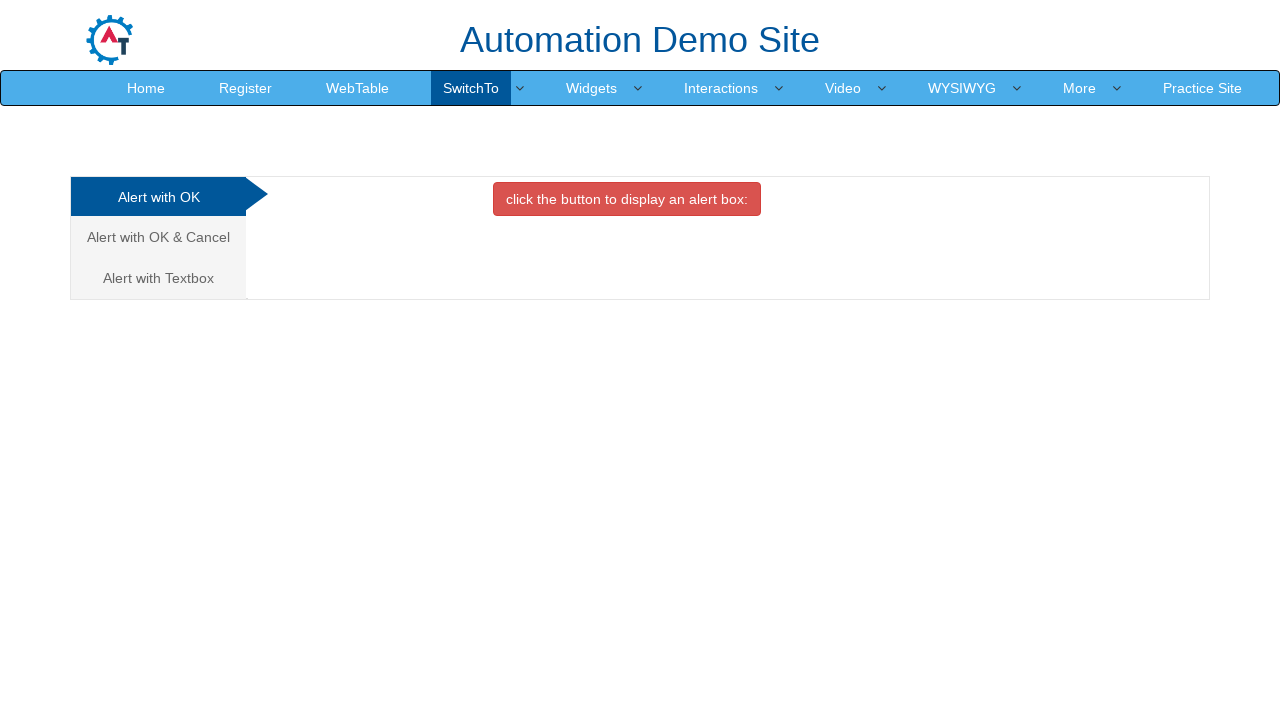

Clicked on the Cancel tab at (158, 237) on xpath=//a[@href='#CancelTab']
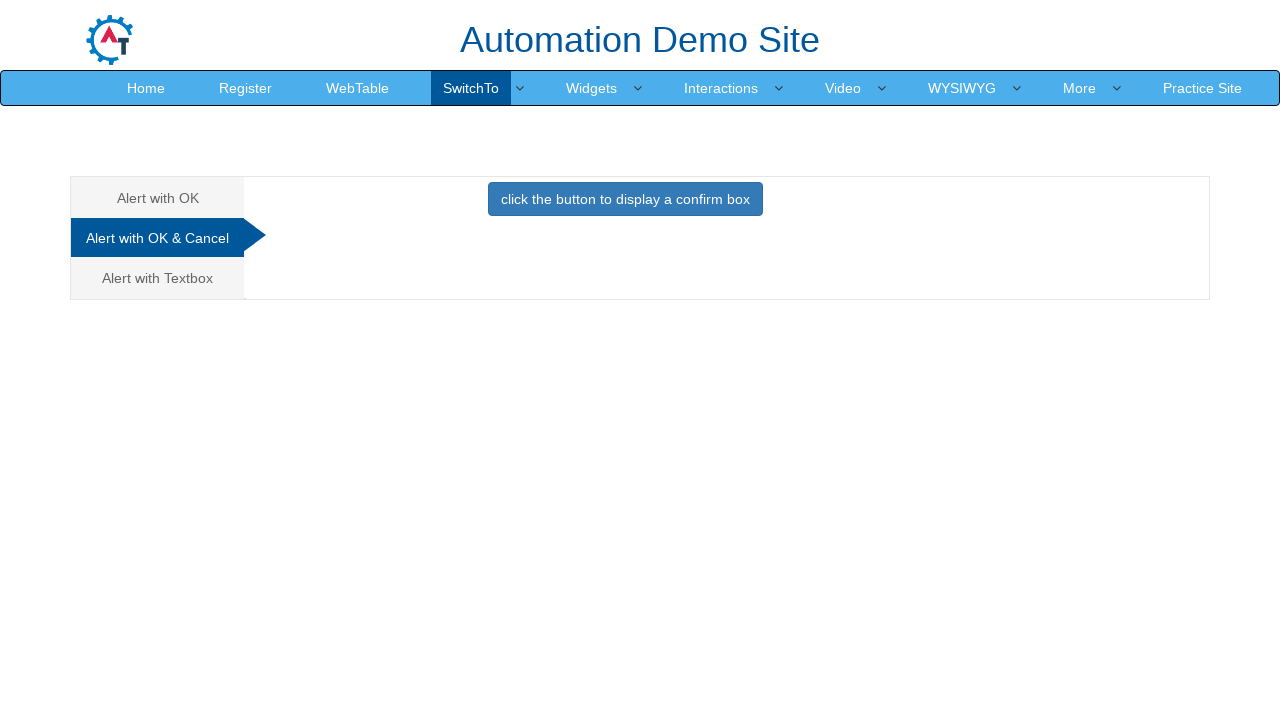

Clicked button to trigger alert dialog at (625, 199) on xpath=//button[@class='btn btn-primary']
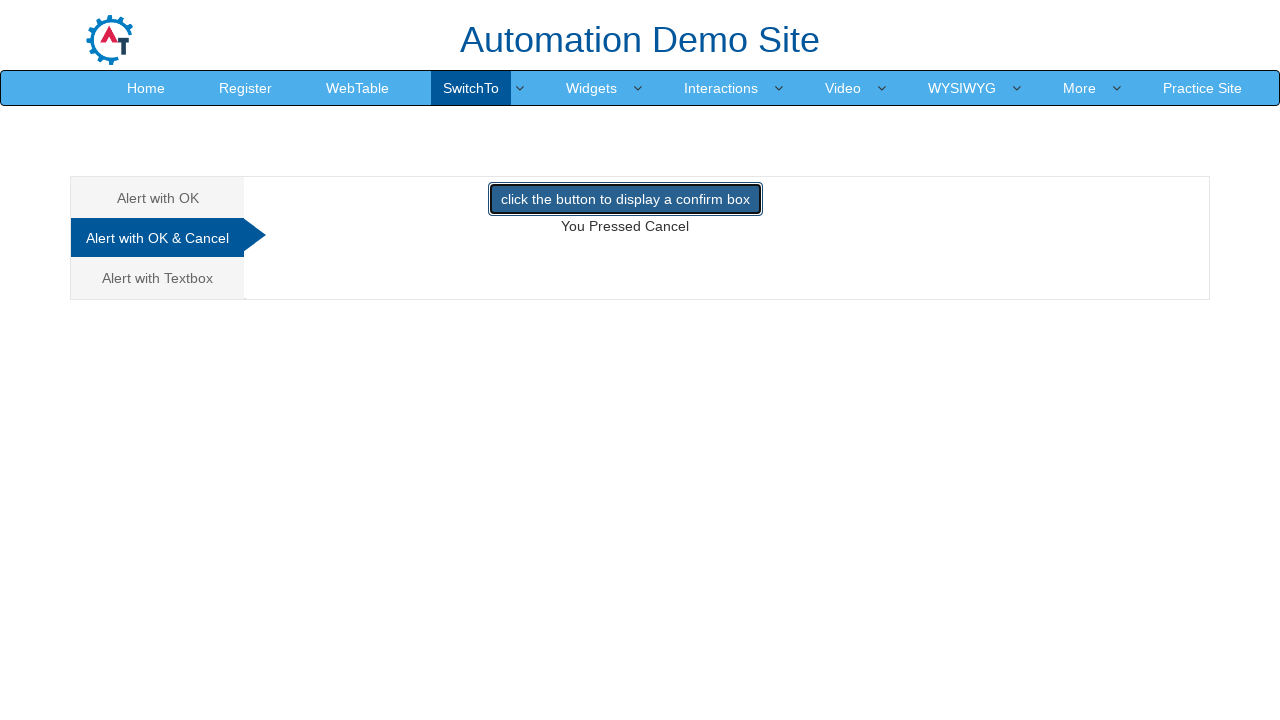

Set up alert dialog handler to dismiss the alert
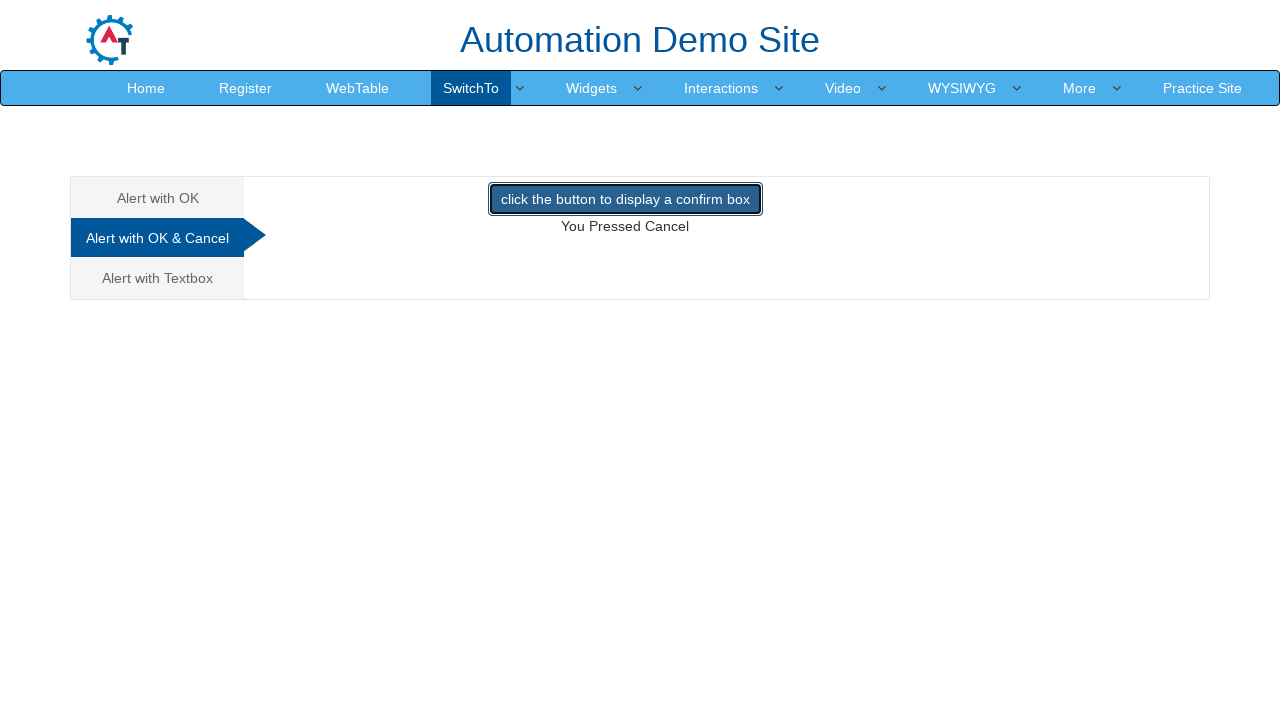

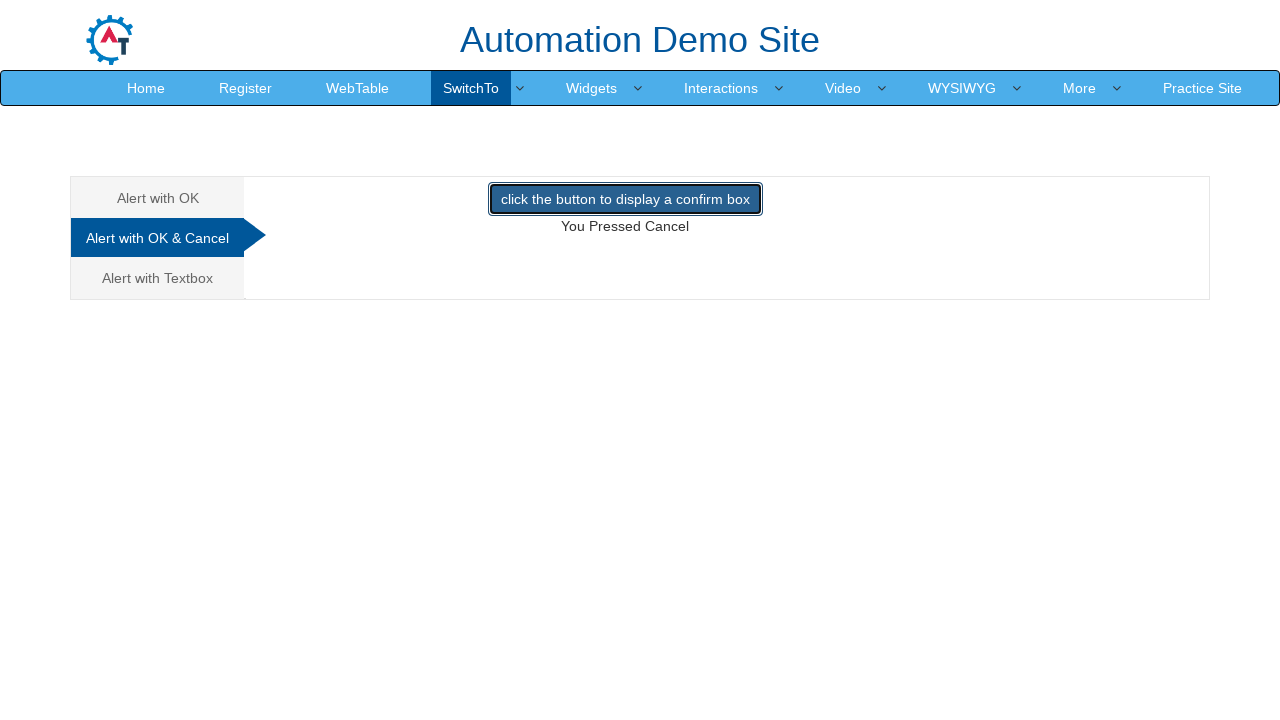